Tests drag and drop functionality and JavaScript prompt interaction on the test automation practice site.

Starting URL: https://testautomationpractice.blogspot.com/

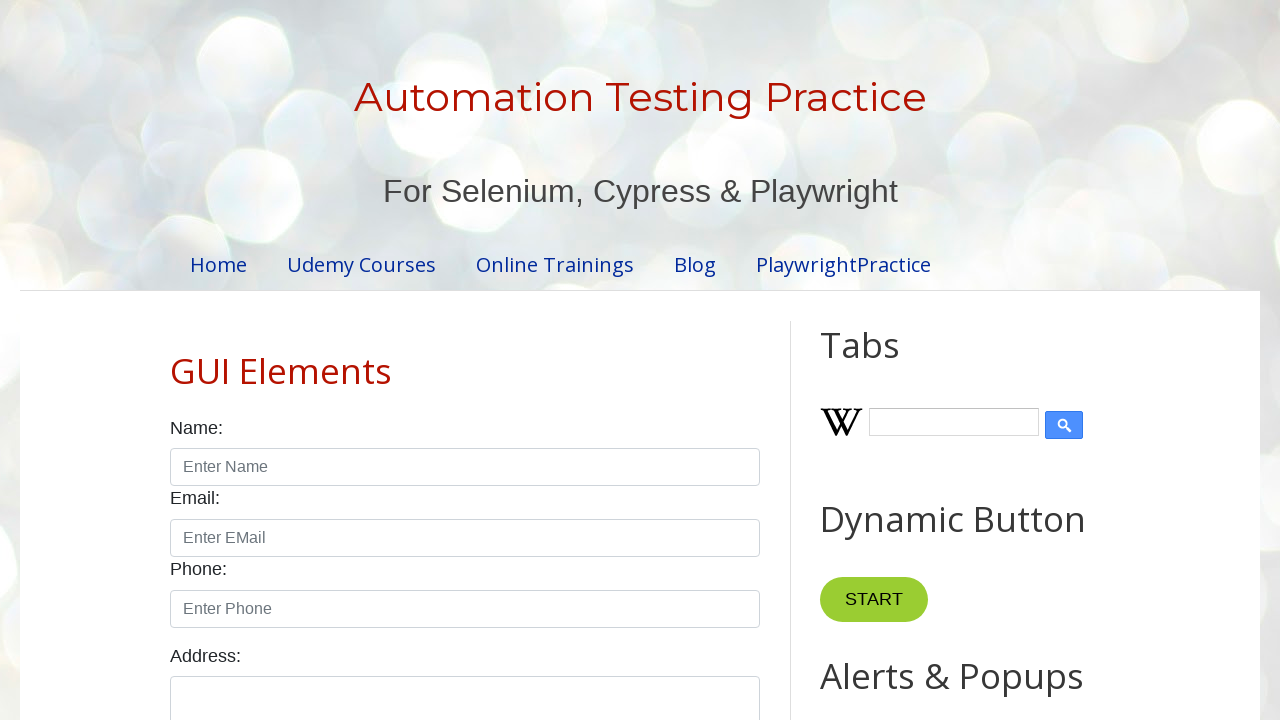

Located drag source element 'Drag me to my target'
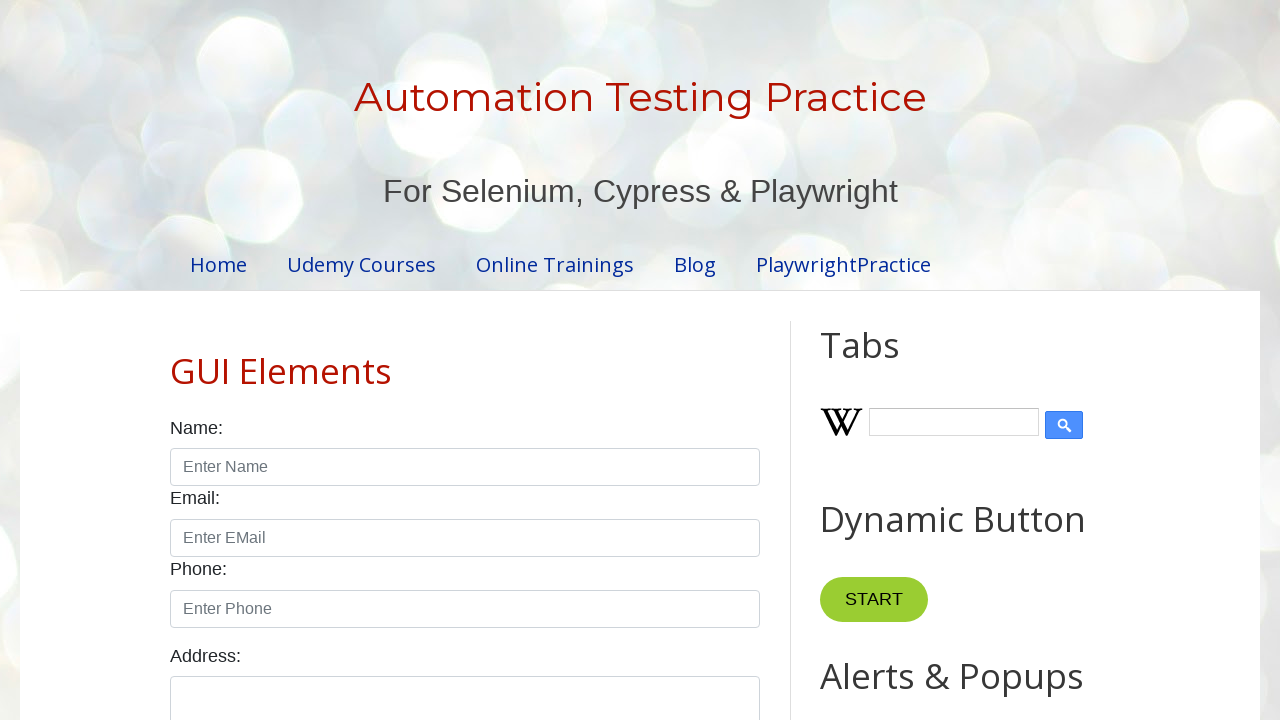

Located drop target element with id 'droppable'
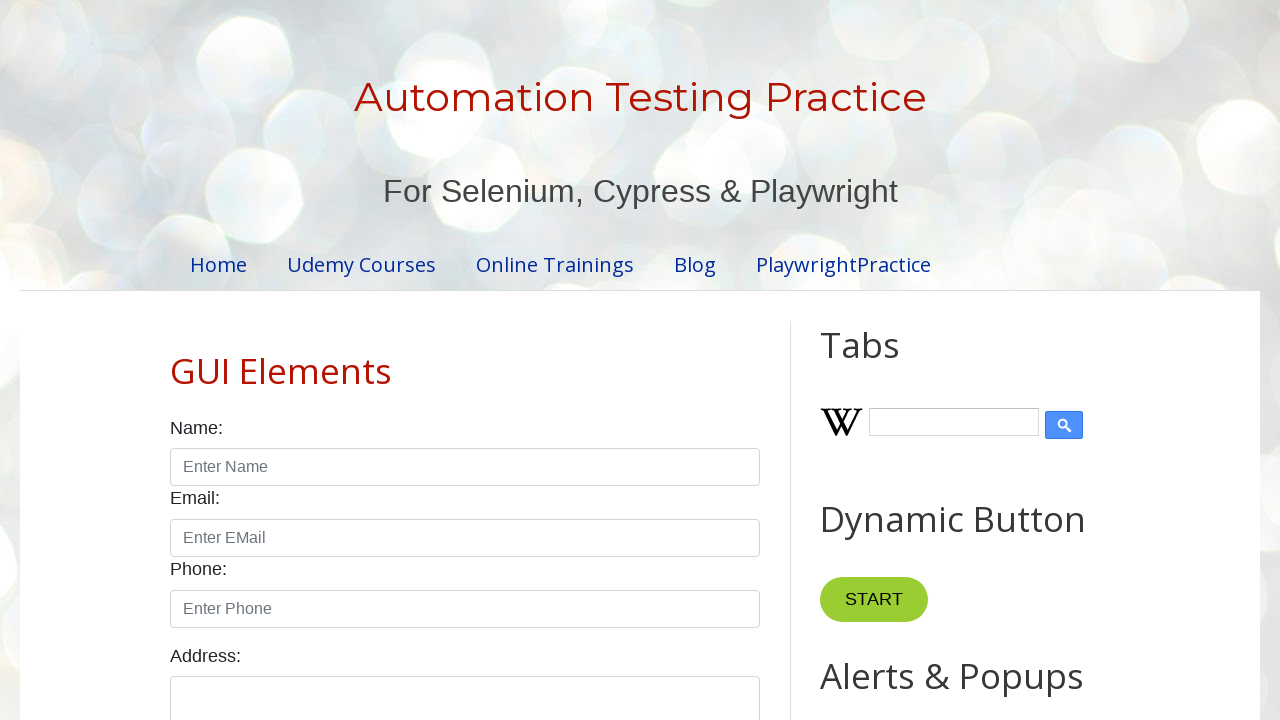

Dragged source element to target element at (1015, 404)
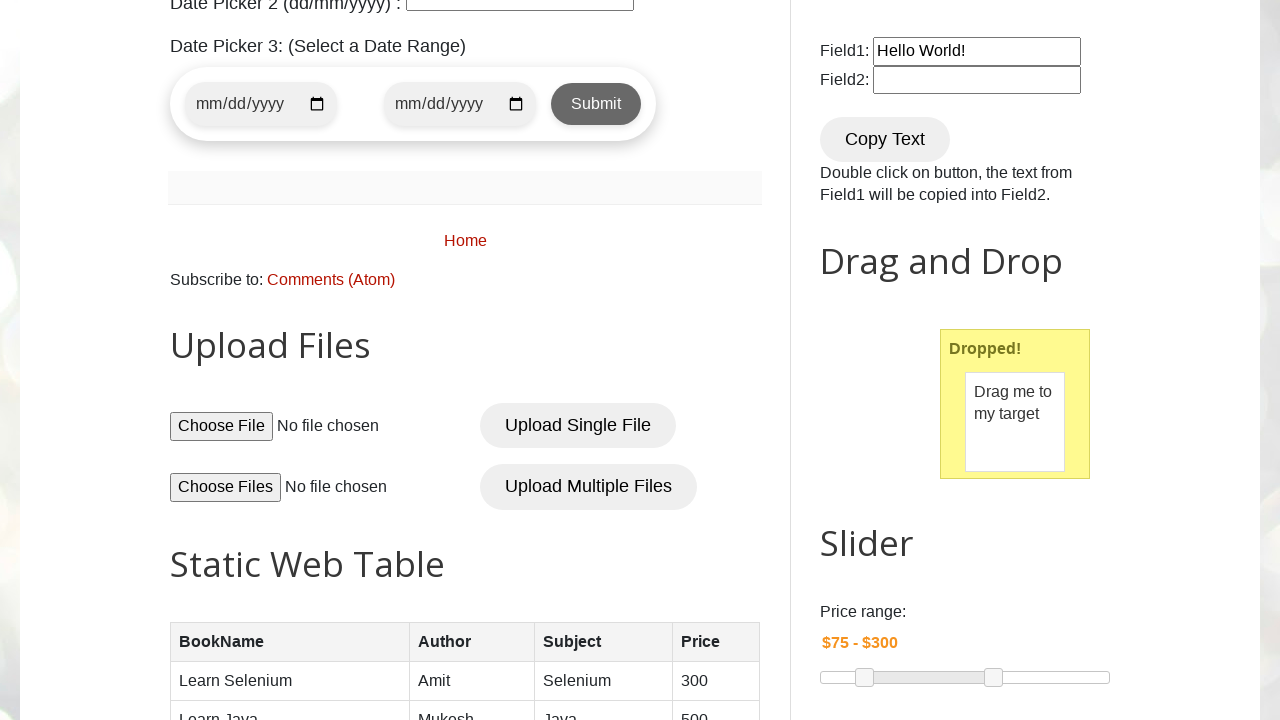

Set up dialog handler to accept prompts with 'sejal'
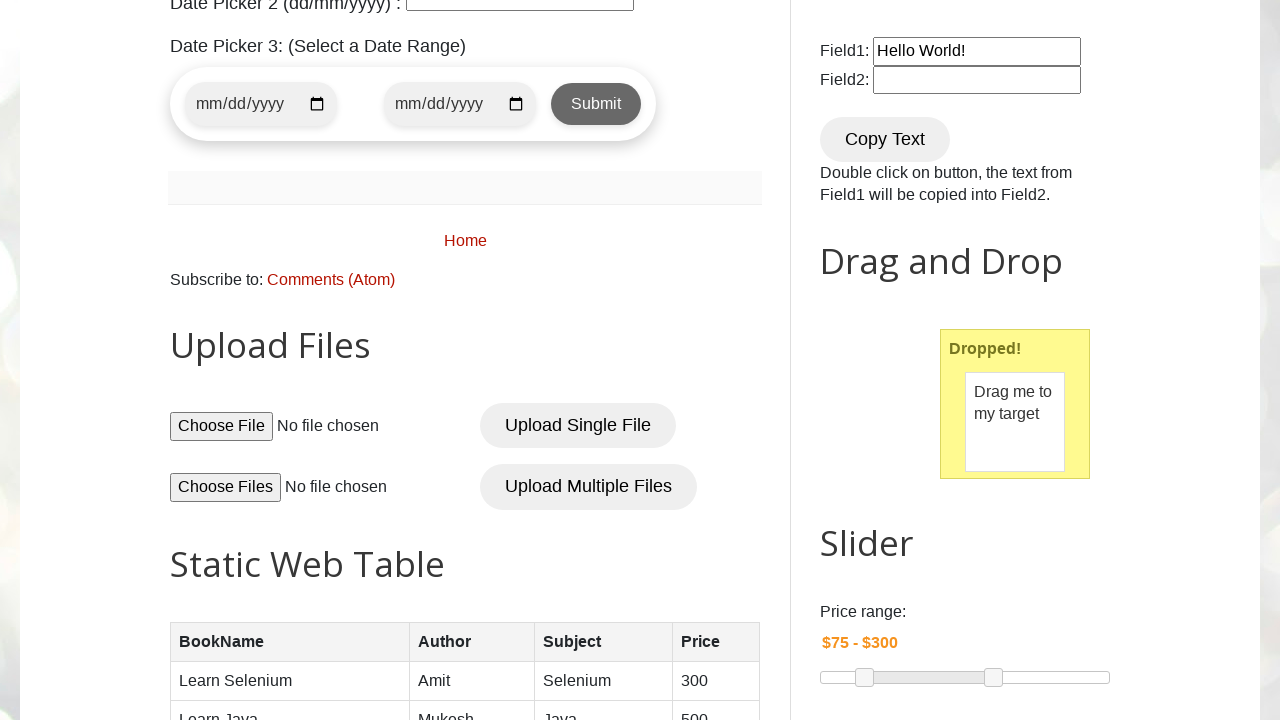

Clicked button to trigger JavaScript prompt dialog at (890, 360) on xpath=//button[@onclick='myFunctionPrompt()']
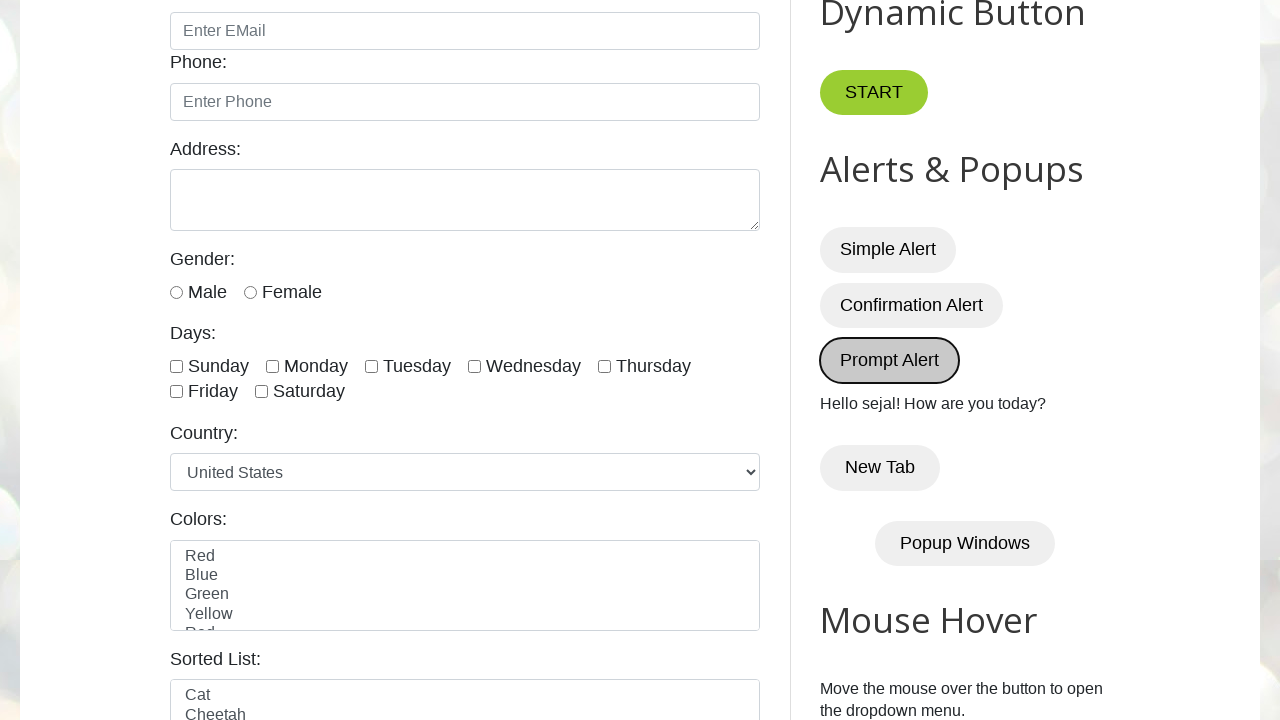

Waited 500ms for prompt result to appear
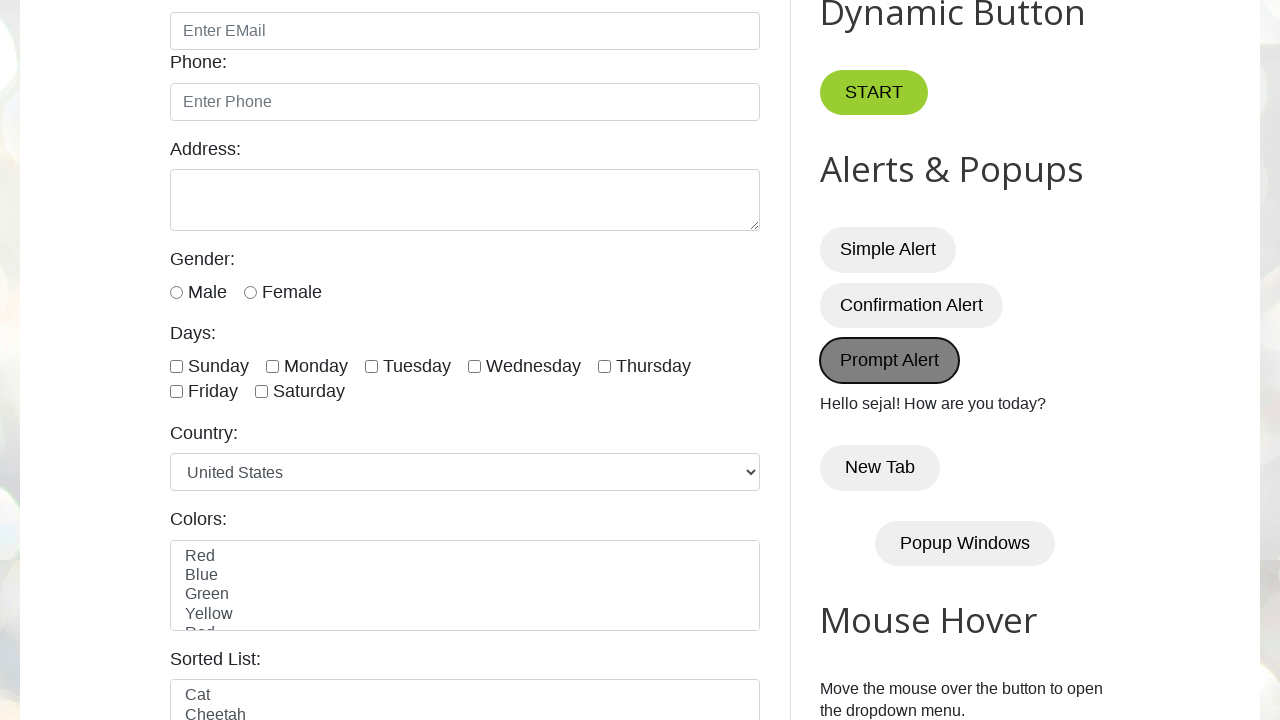

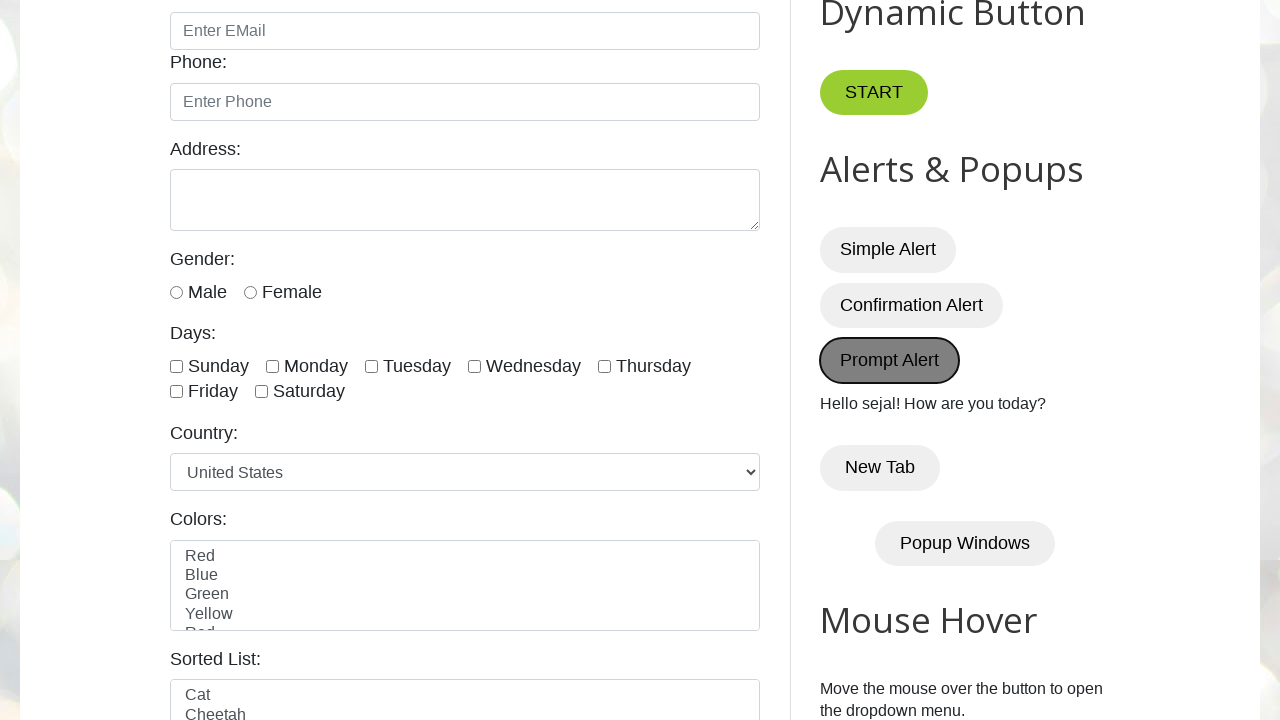